Tests a demo registration form by filling in personal information (name, address, email, phone), selecting gender, hobbies, language, skills, date of birth, entering passwords, and submitting the form.

Starting URL: https://demo.automationtesting.in/Register.html

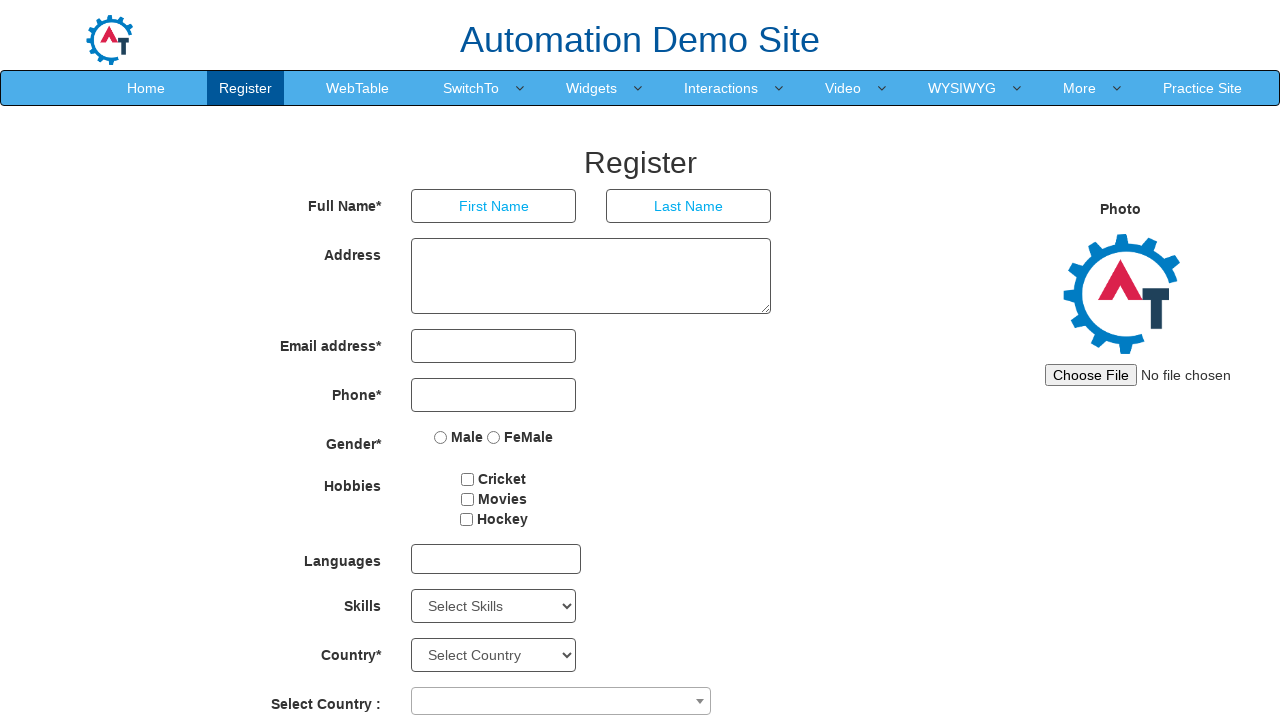

Filled first name field with 'Minh' on input[placeholder='First Name']
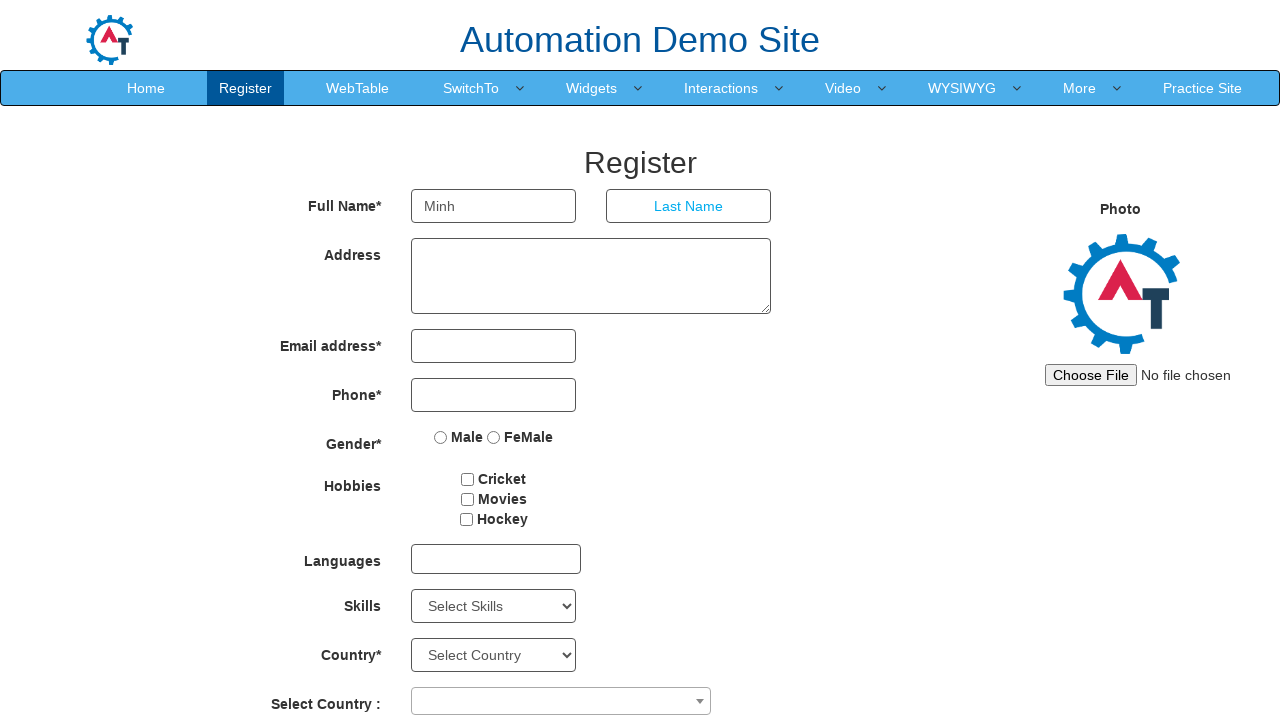

Filled last name field with 'Do' on input[placeholder='Last Name']
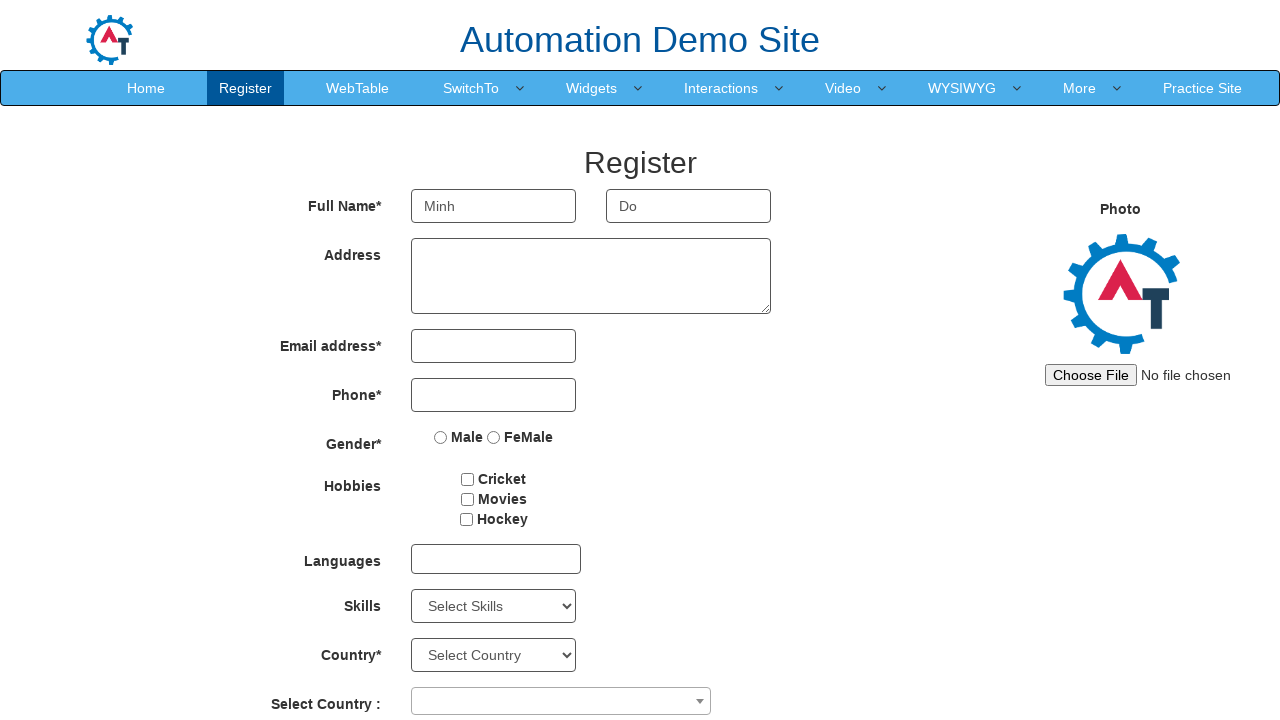

Filled address field with '123 Nguyen Trai, HCMC' on textarea[ng-model='Adress']
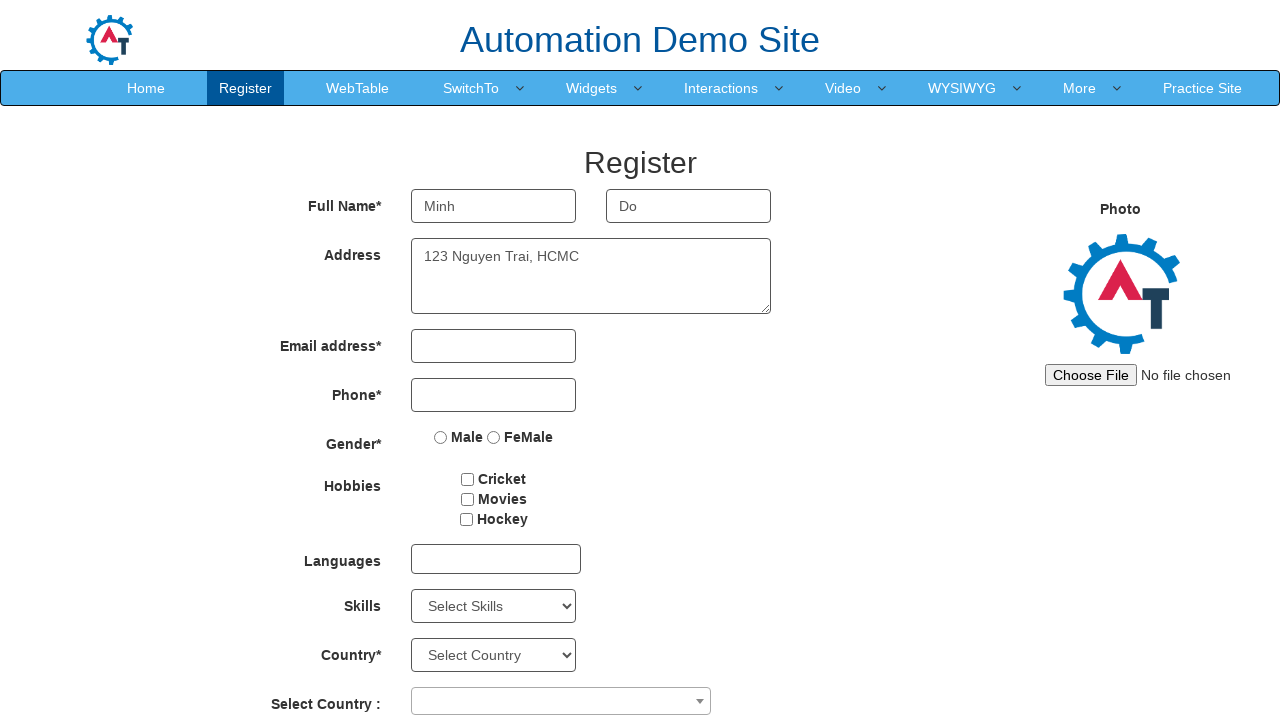

Filled email field with 'minh.test@example.com' on input[type='email']
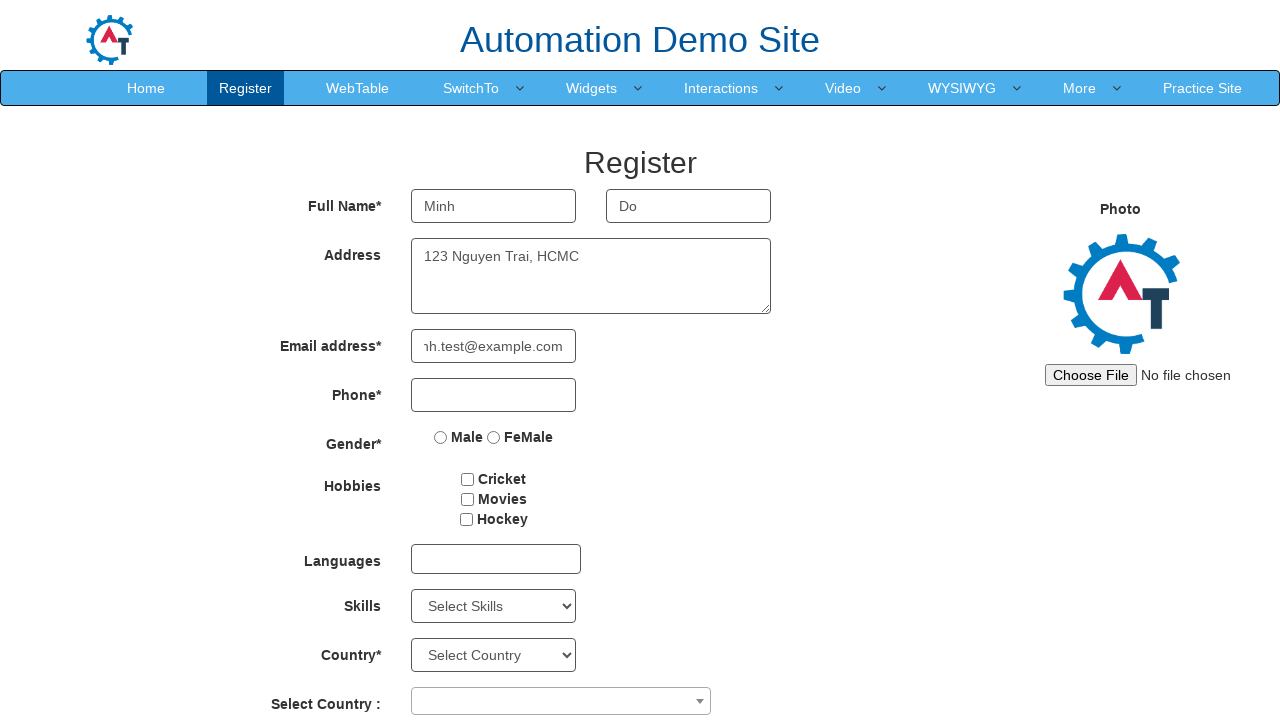

Filled phone field with '0123456789' on input[type='tel']
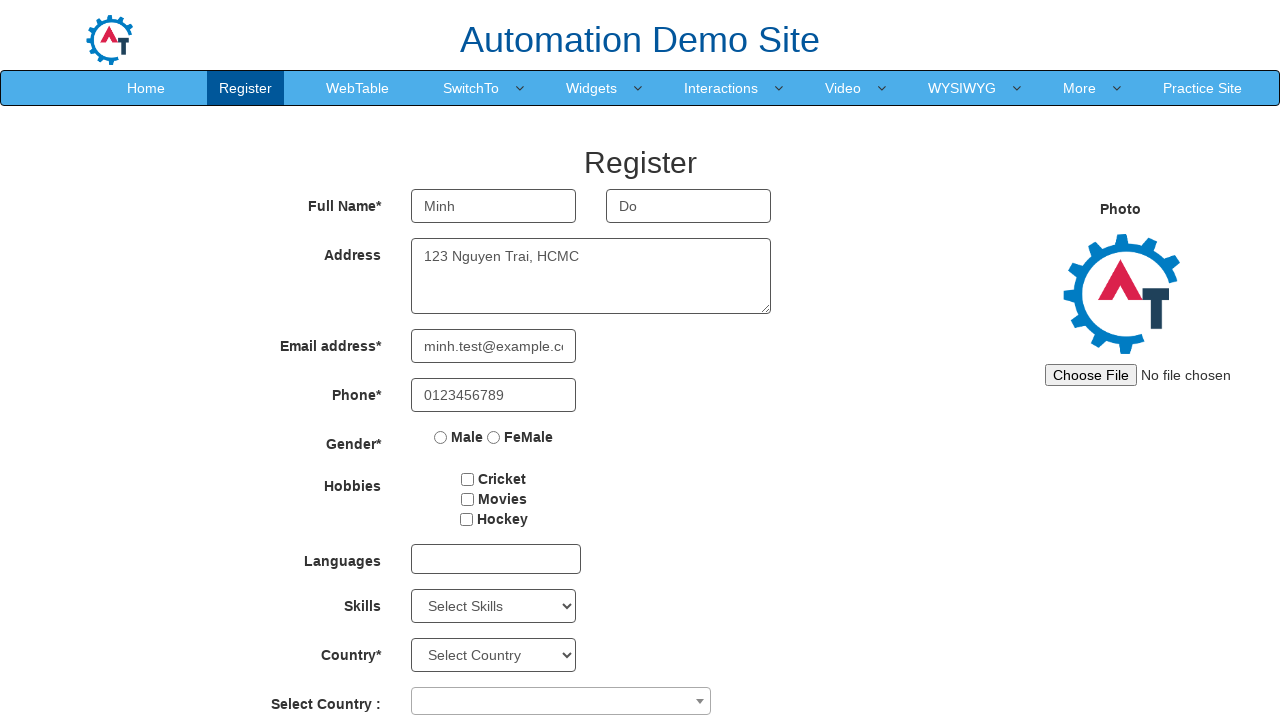

Selected 'Male' gender option at (441, 437) on input[value='Male']
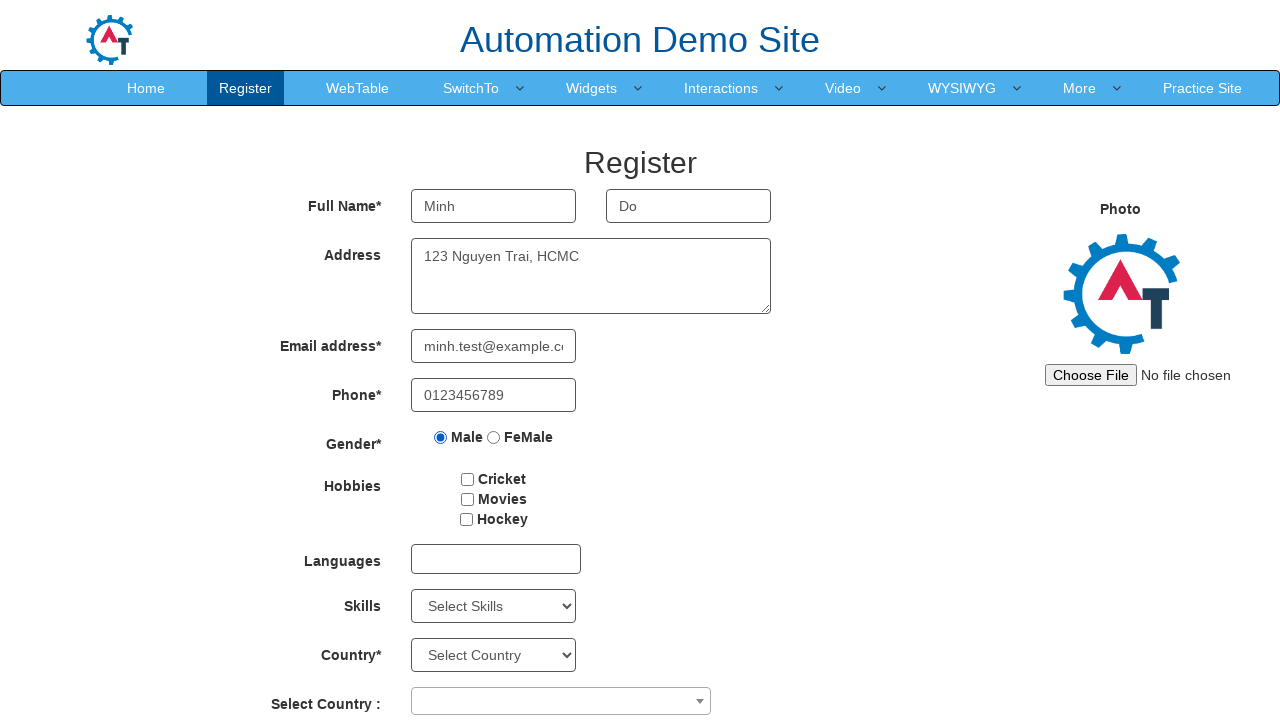

Selected 'Movies' hobby checkbox at (467, 499) on #checkbox2
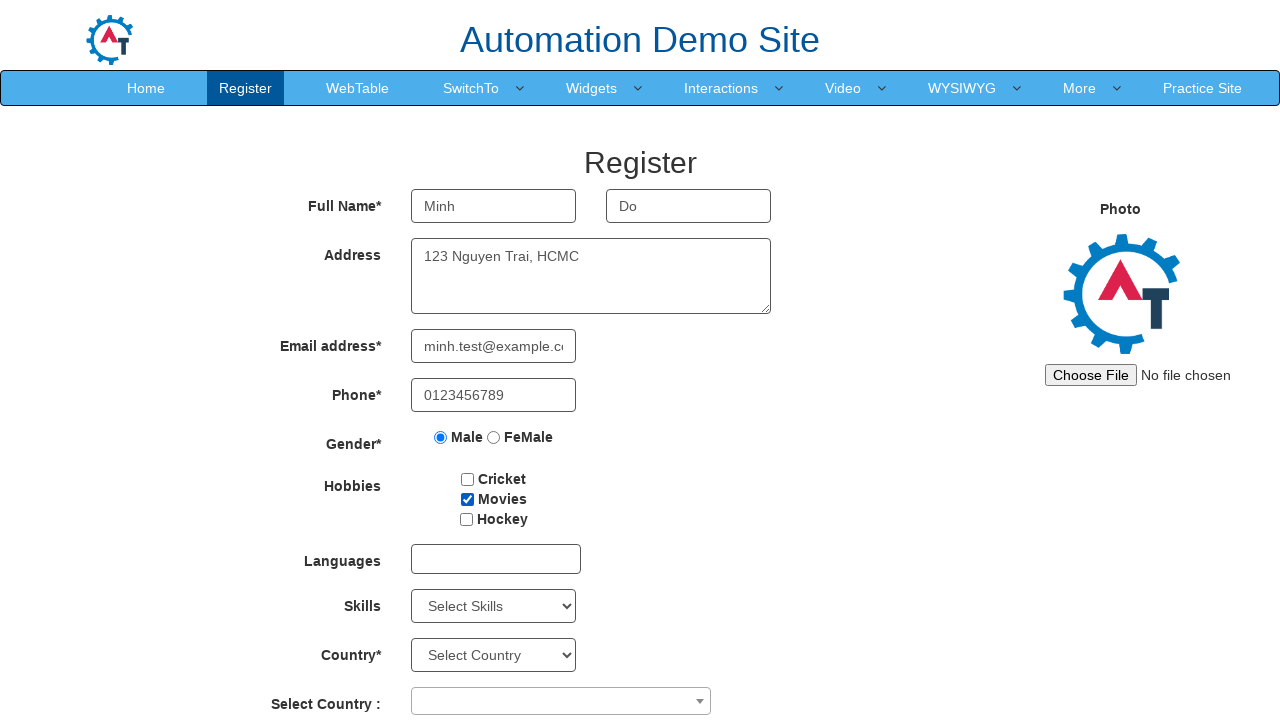

Clicked language dropdown to open it at (496, 559) on #msdd
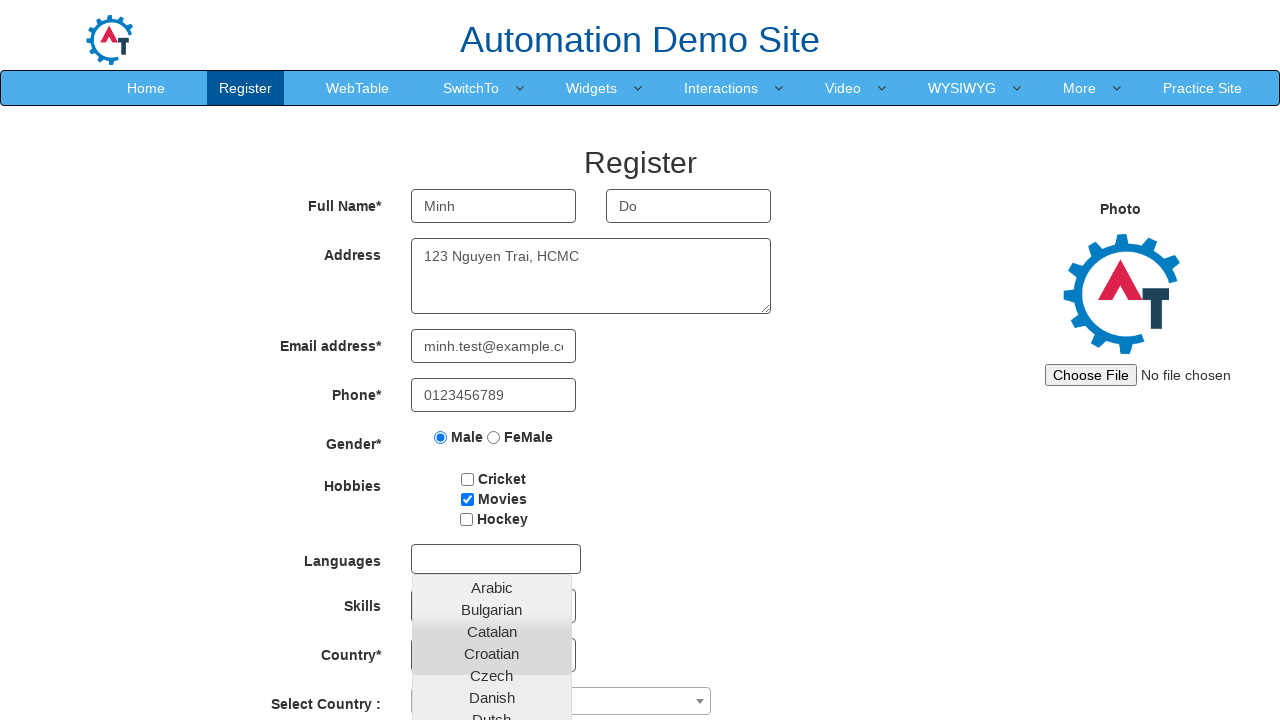

Waited 1 second for dropdown animation
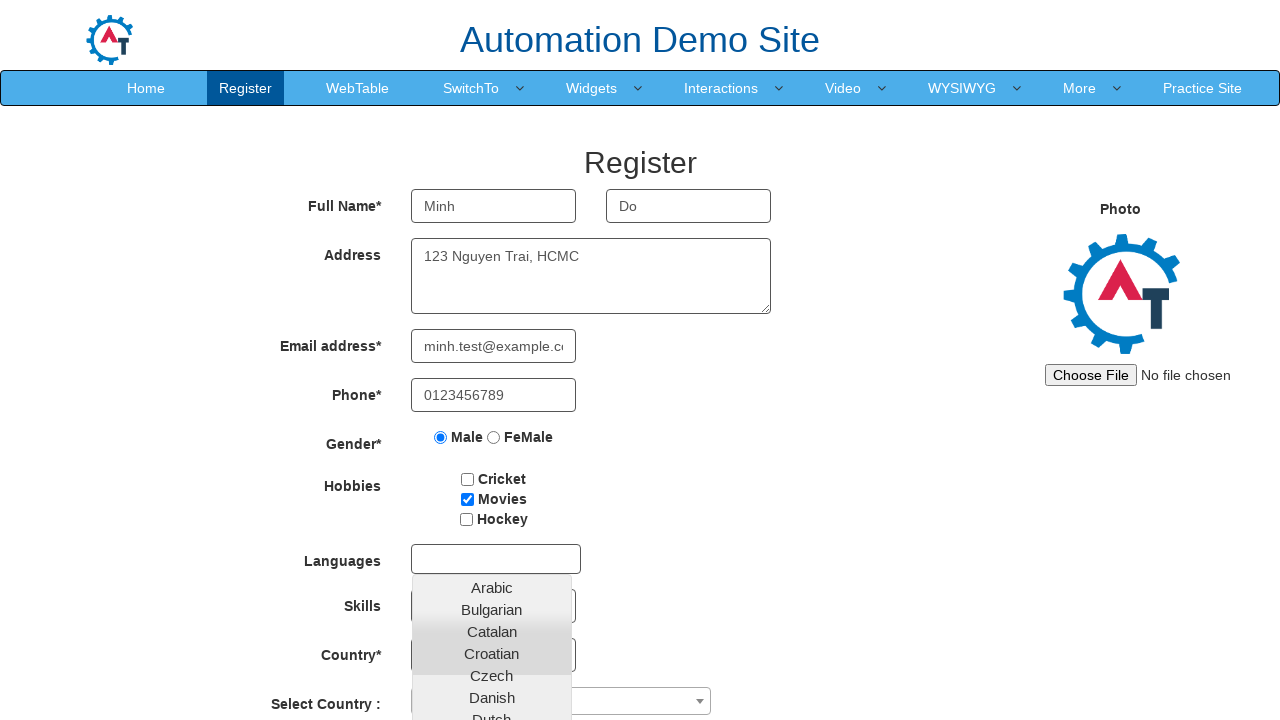

Selected 'English' from language dropdown at (492, 457) on a:text('English')
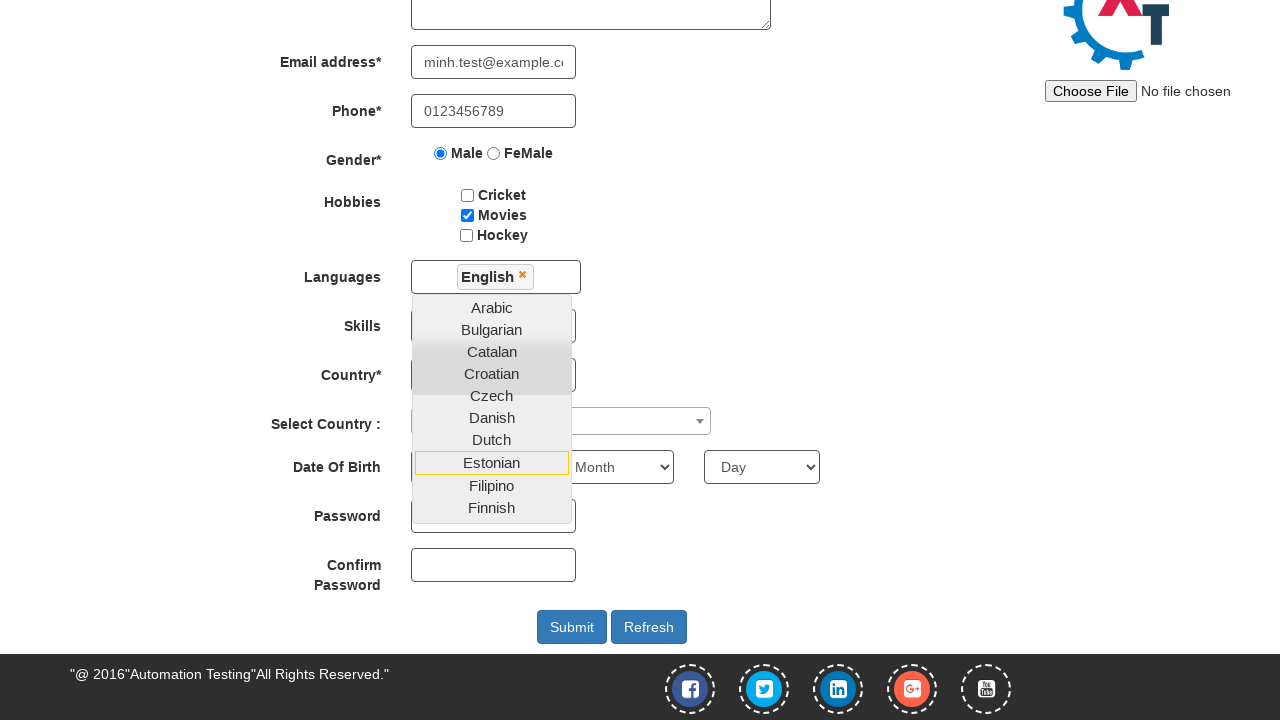

Clicked 'Skills' label to close language dropdown at (323, 322) on label:has-text('Skills')
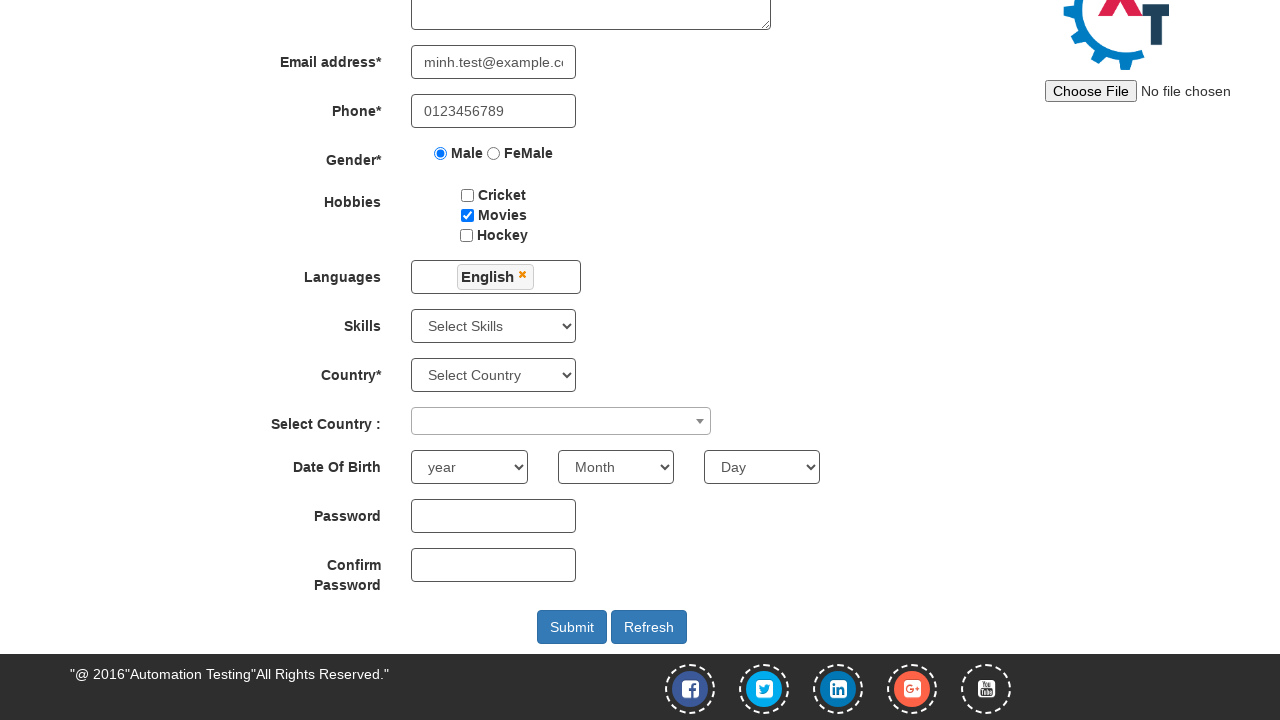

Selected 'Java' from skills dropdown on #Skills
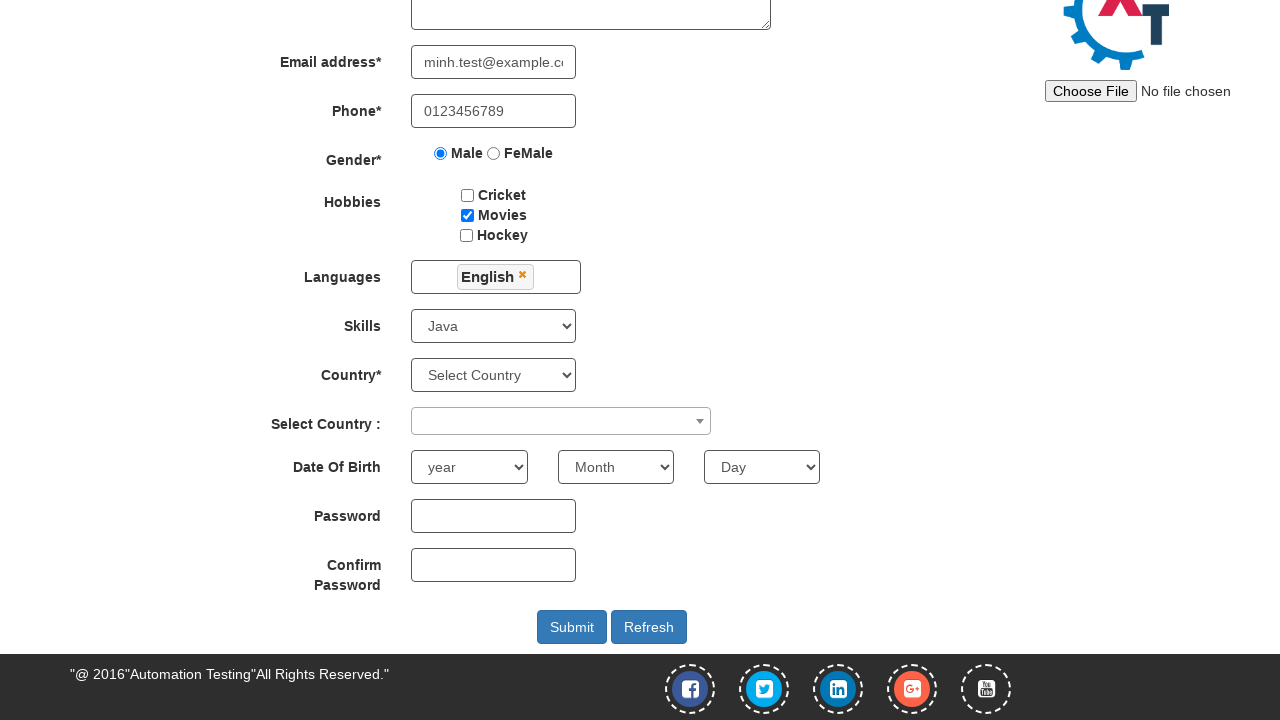

Selected birth year '1995' on #yearbox
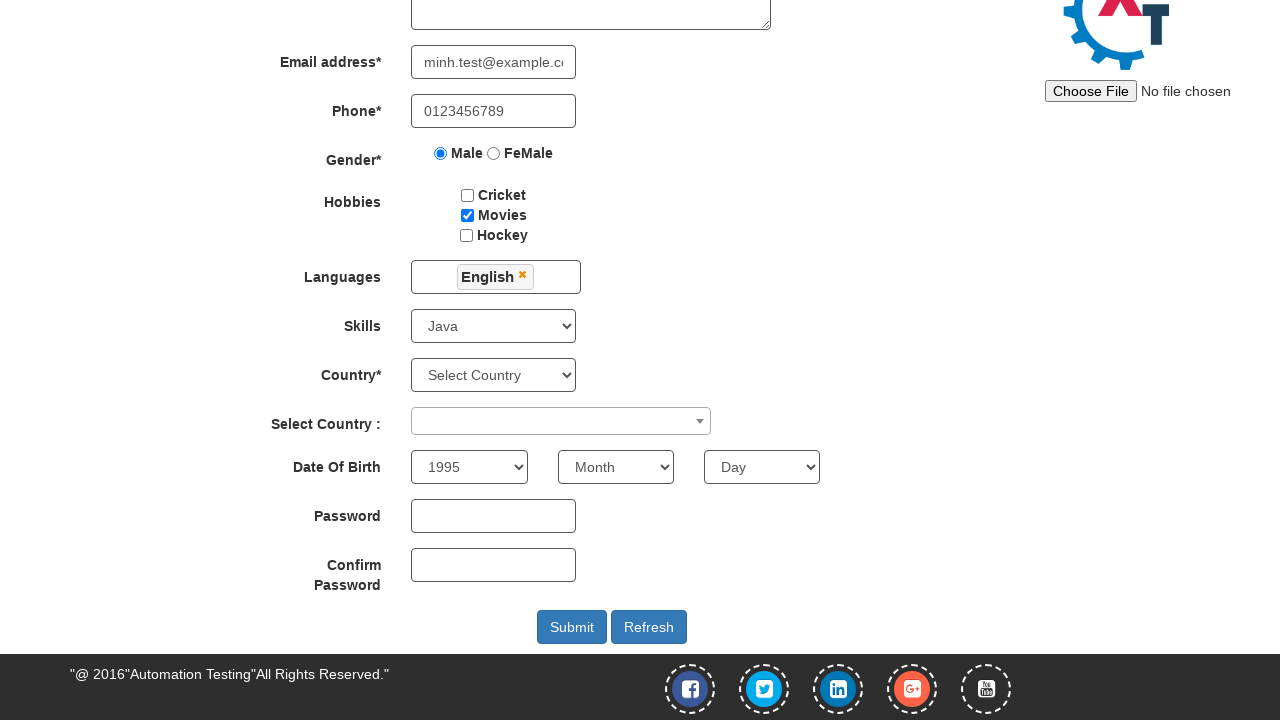

Selected birth month 'June' on select[ng-model='monthbox']
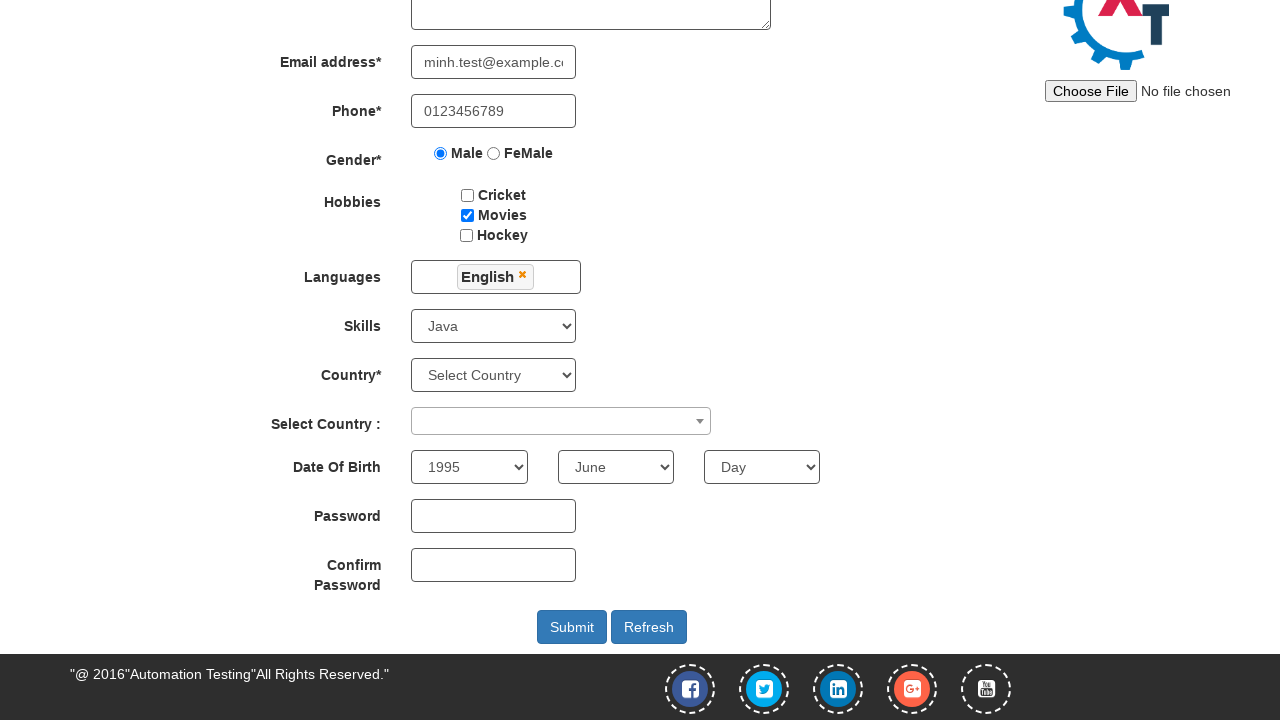

Selected birth day '15' on #daybox
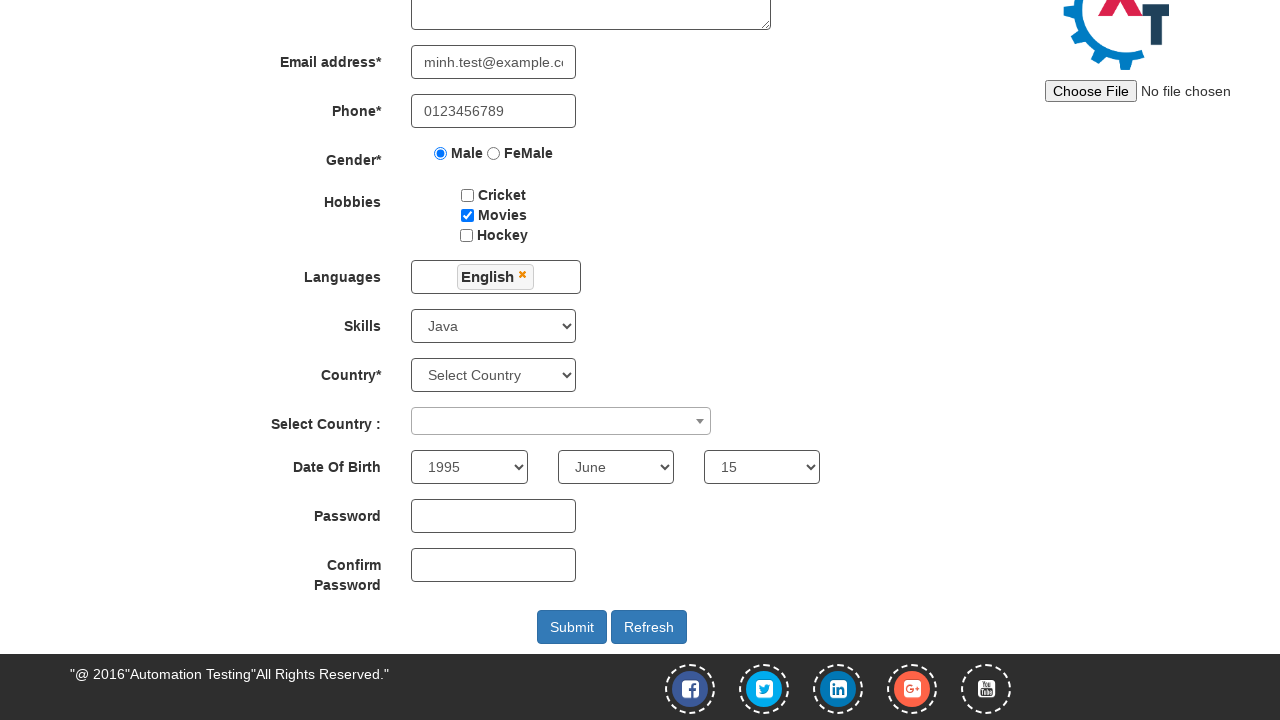

Filled first password field with 'TestPass123' on #firstpassword
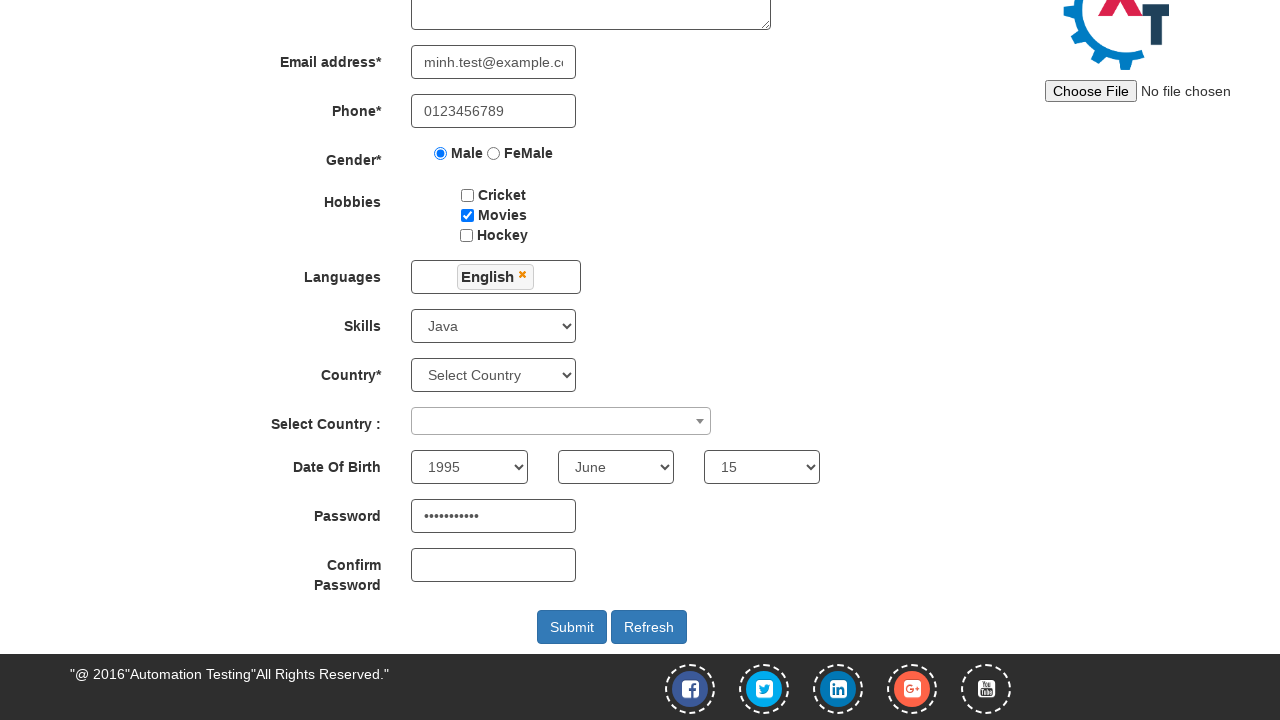

Filled confirm password field with 'TestPass123' on #secondpassword
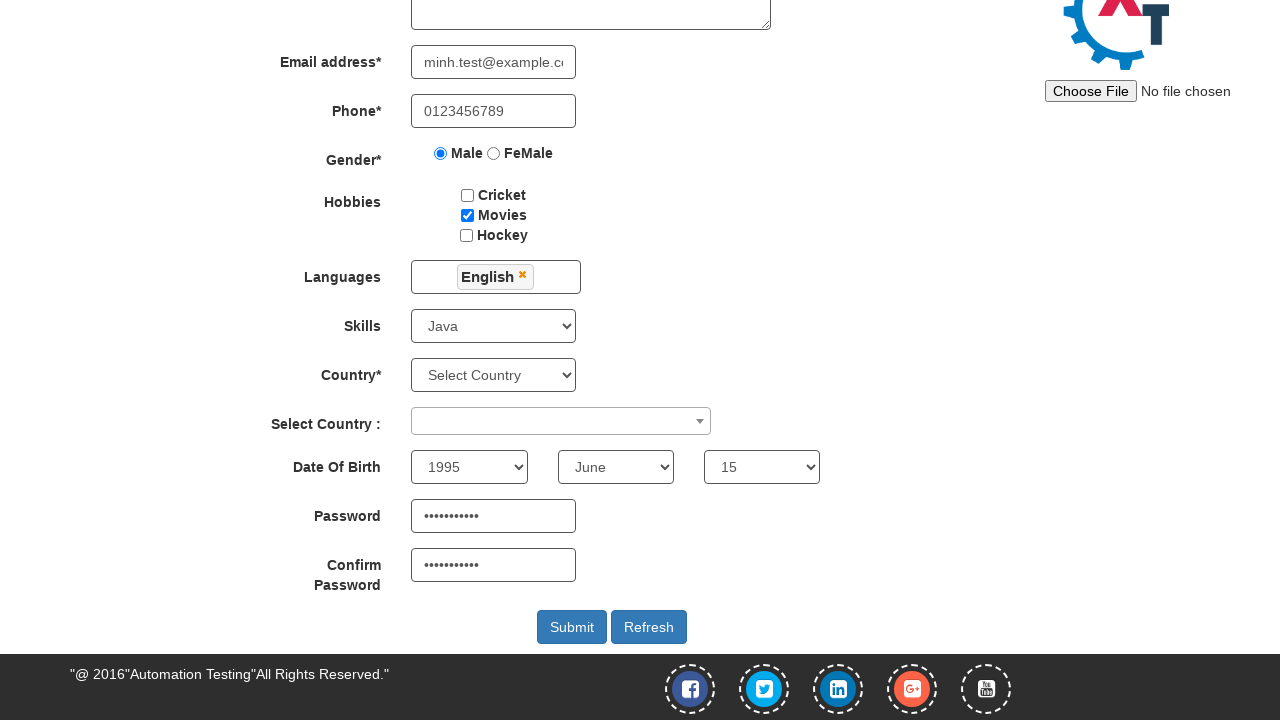

Clicked submit button to submit registration form at (572, 627) on #submitbtn
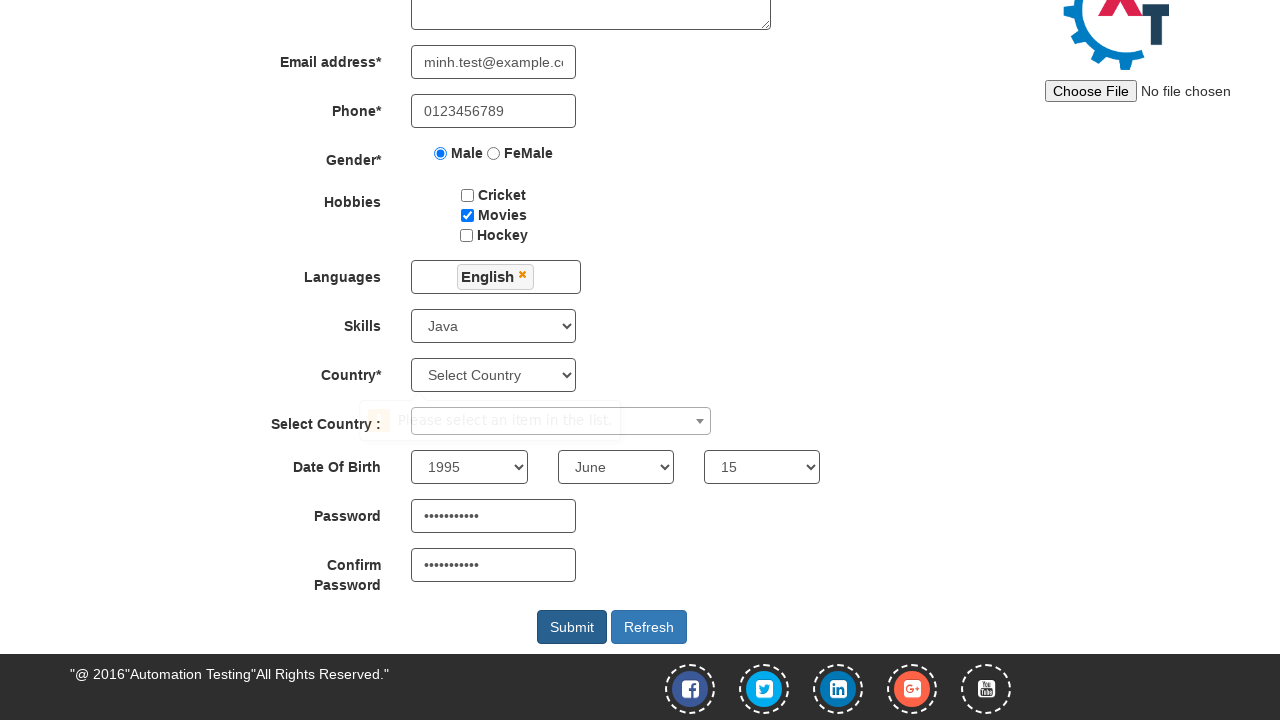

Waited 3 seconds for form submission to complete
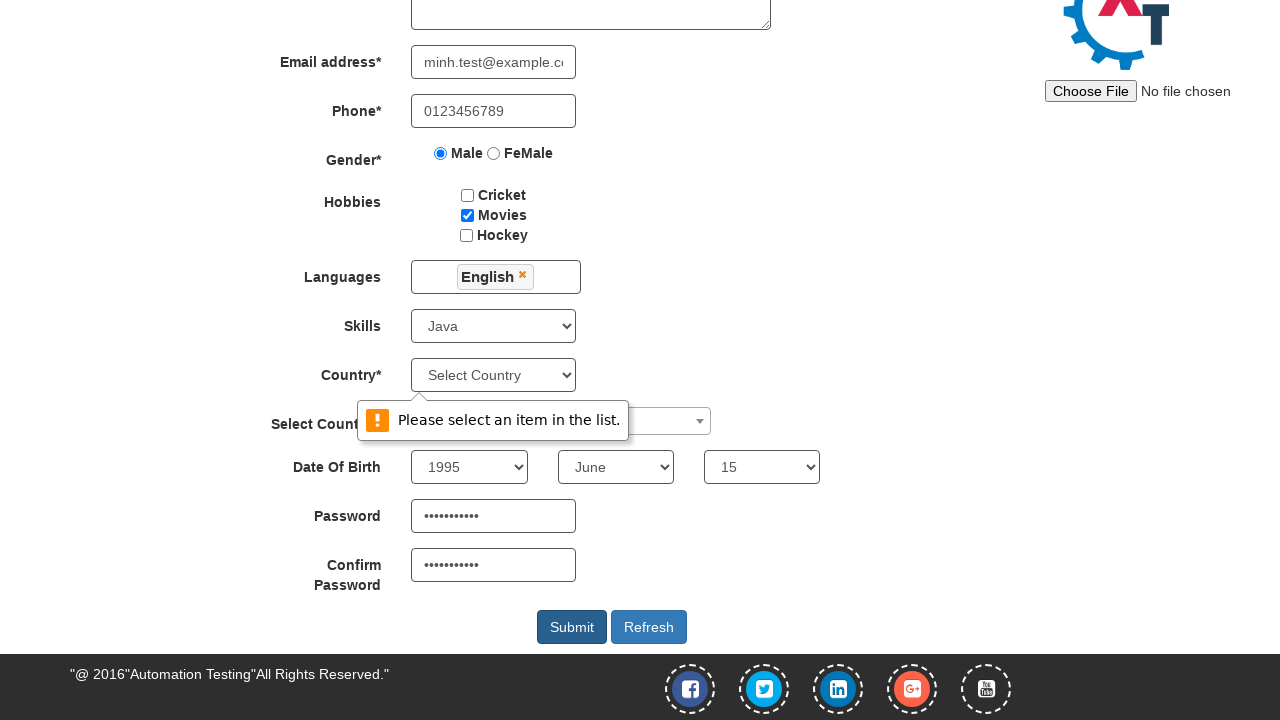

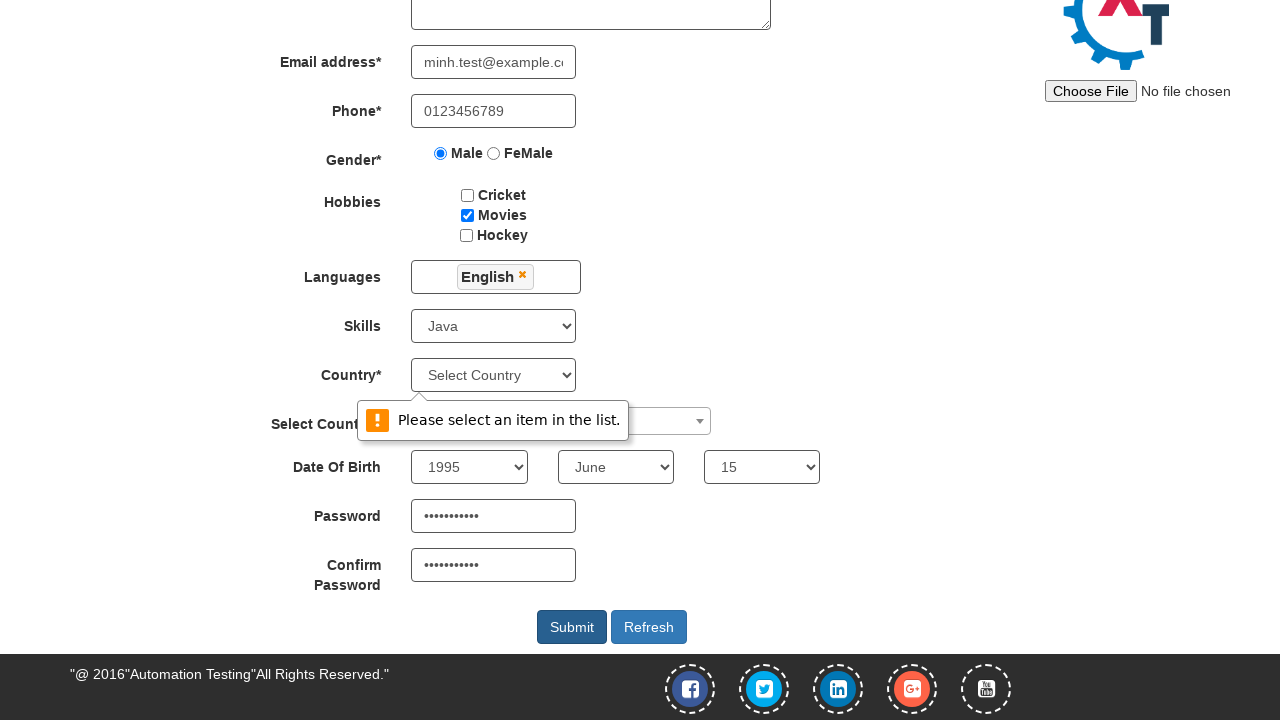